Tests that the Bochnia.eu website loads correctly by verifying the page title matches the expected text

Starting URL: https://bochnia.eu/

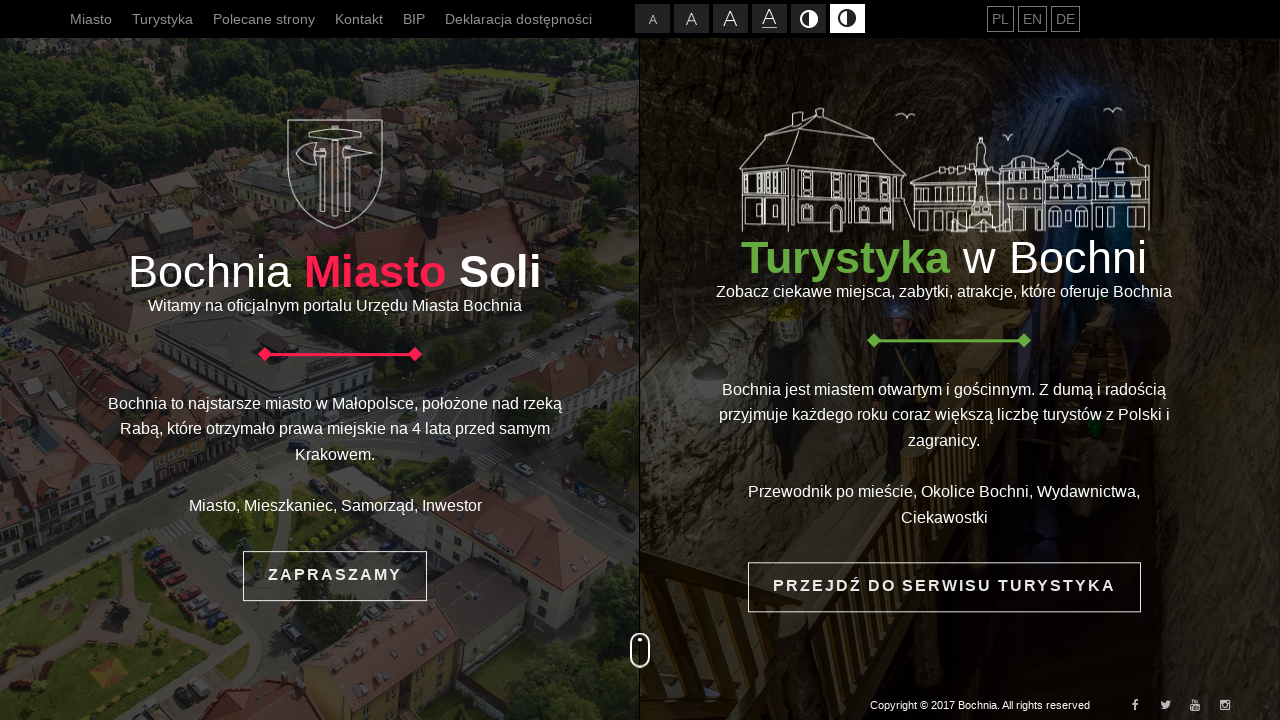

Navigated to https://bochnia.eu/
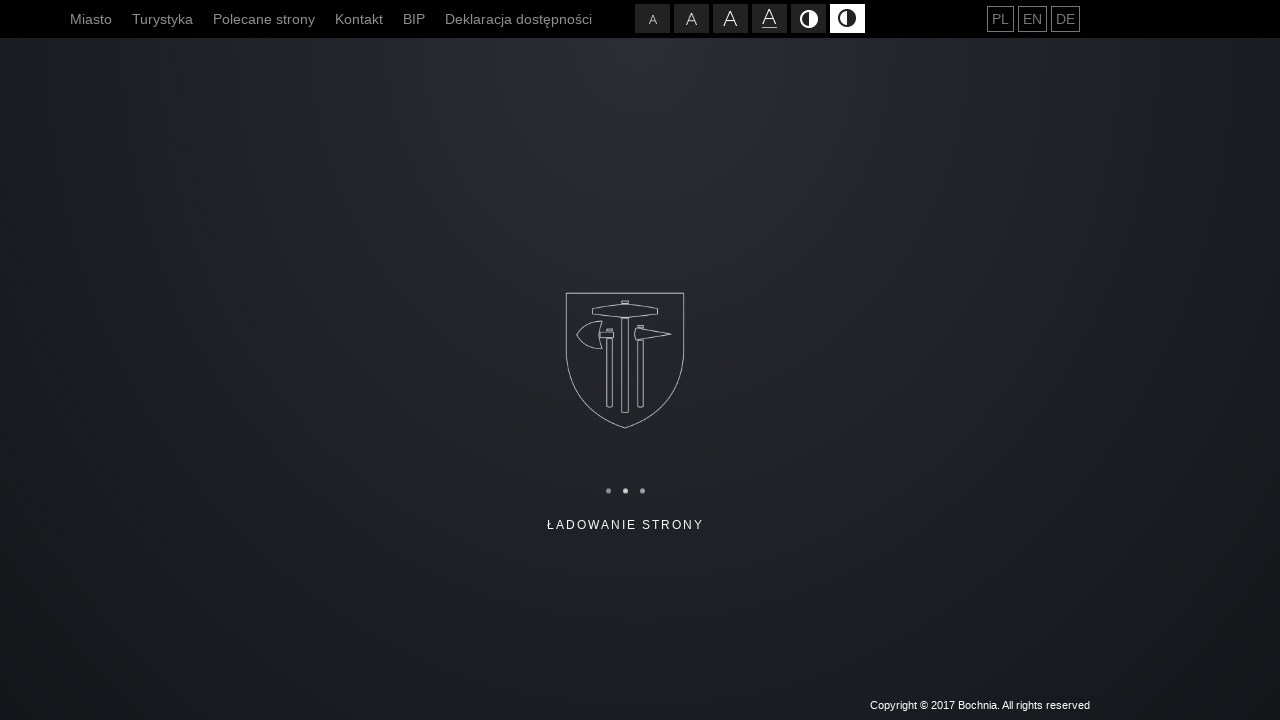

Verified page title matches 'Bochnia Miasto Soli'
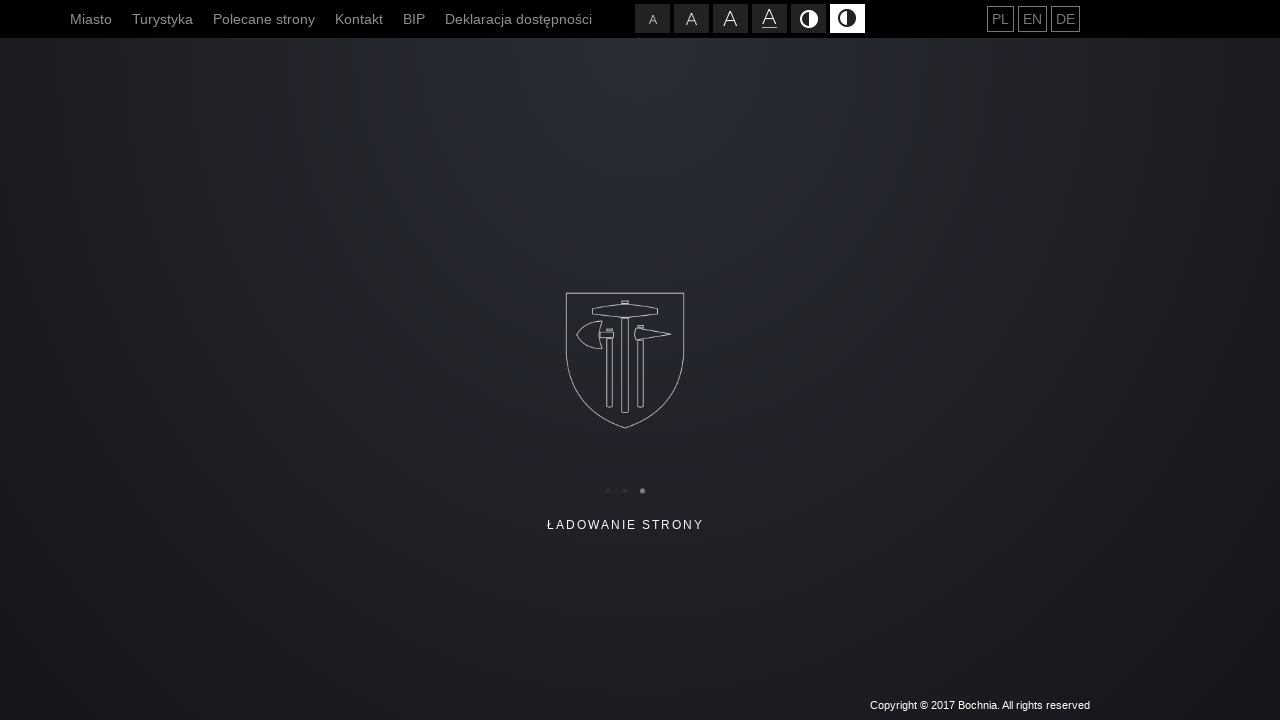

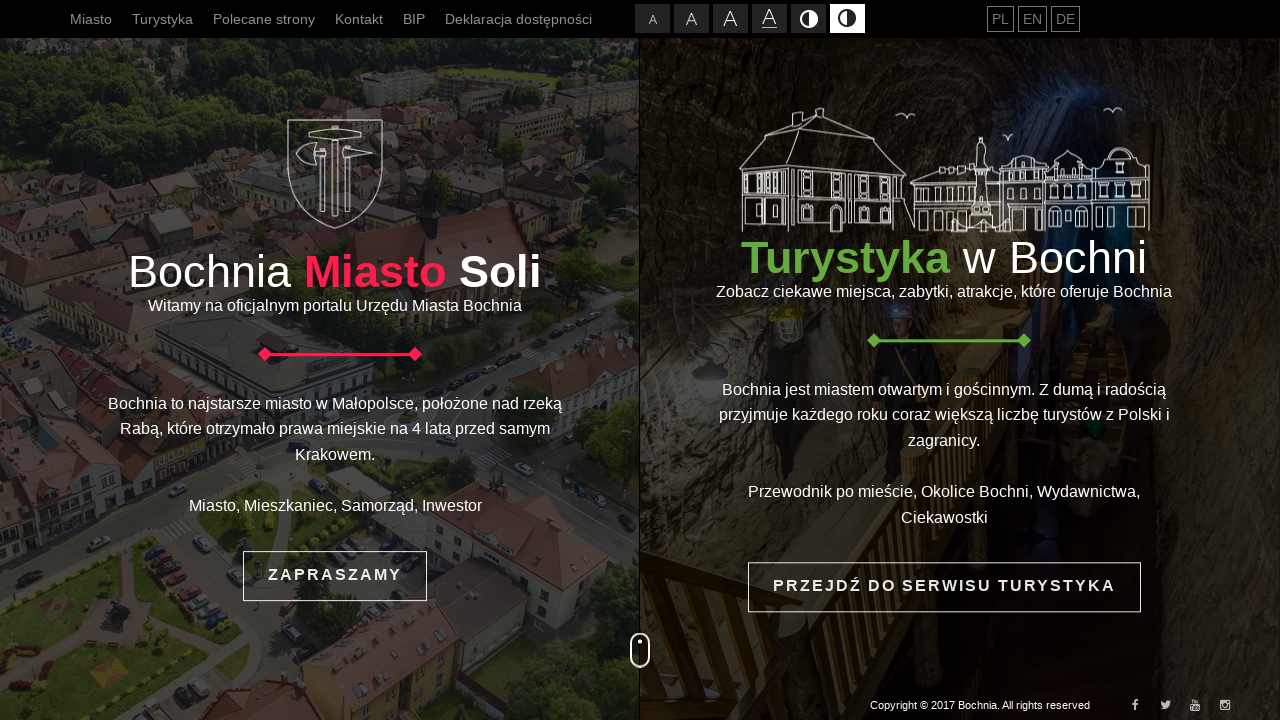